Clicks on the A/B Test link and verifies the heading text on the resulting page

Starting URL: http://the-internet.herokuapp.com/

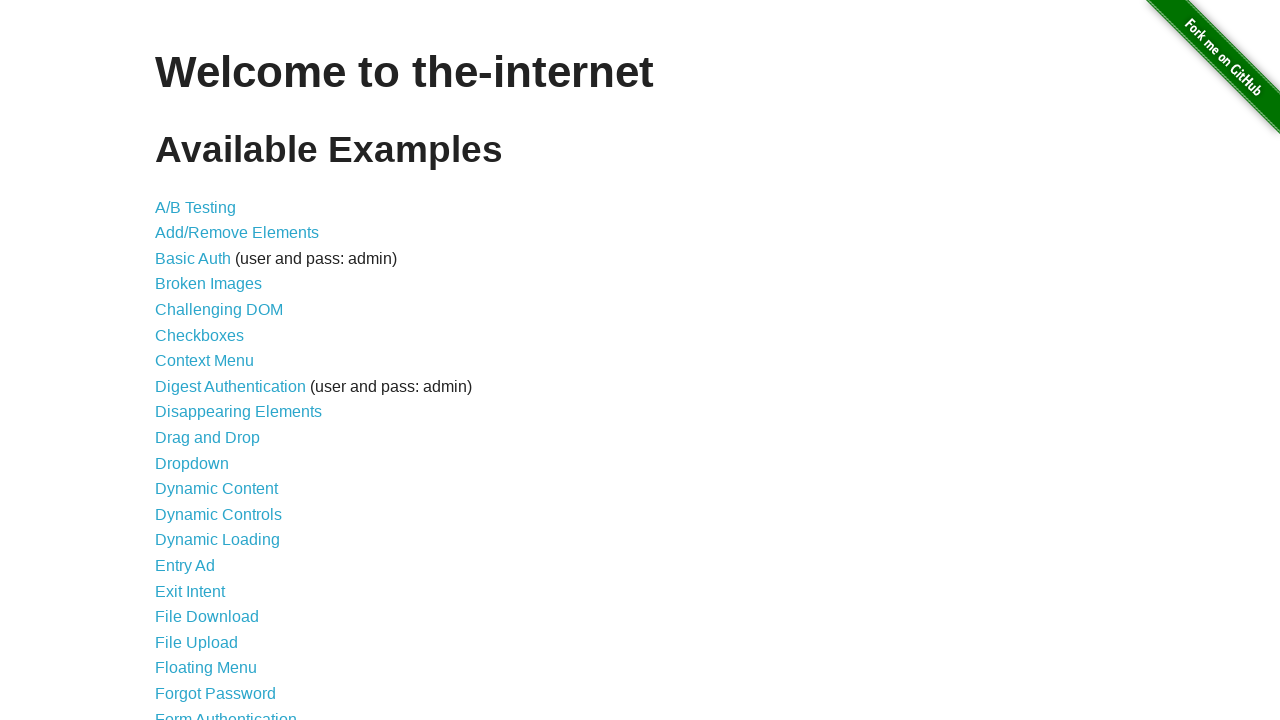

Clicked on the A/B Test link at (196, 207) on a[href='/abtest']
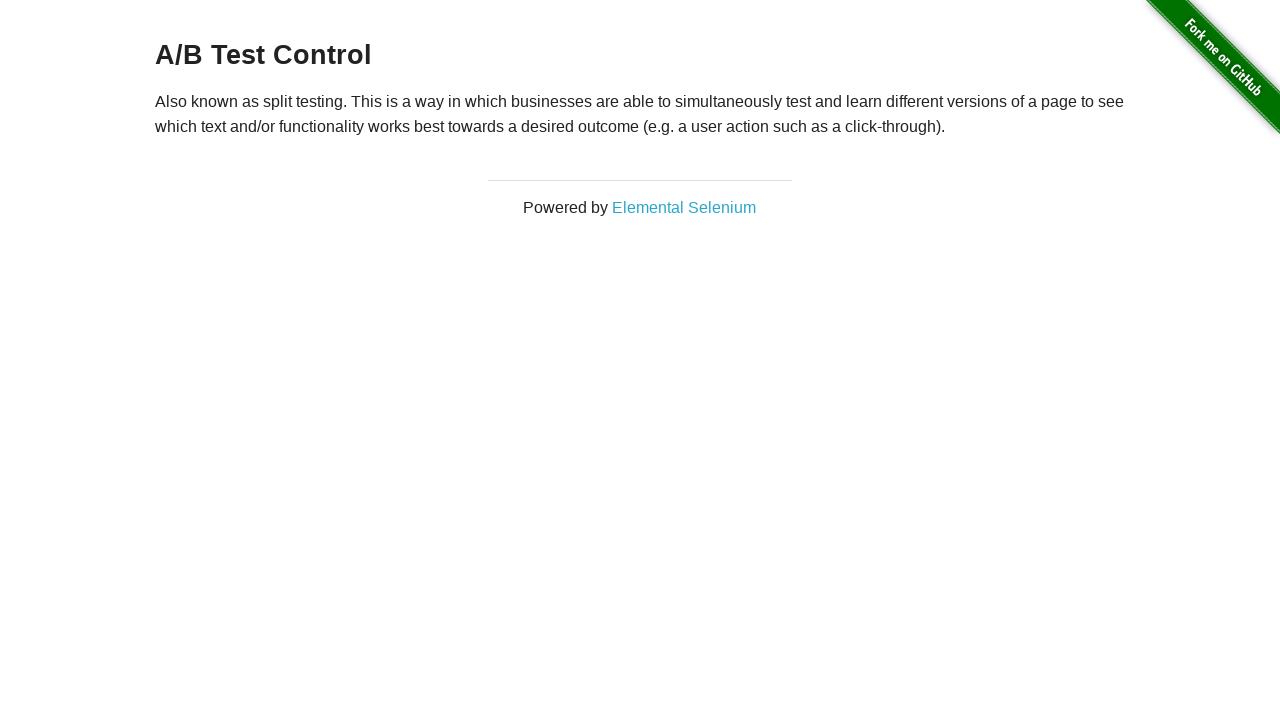

Located the heading element on A/B Test page
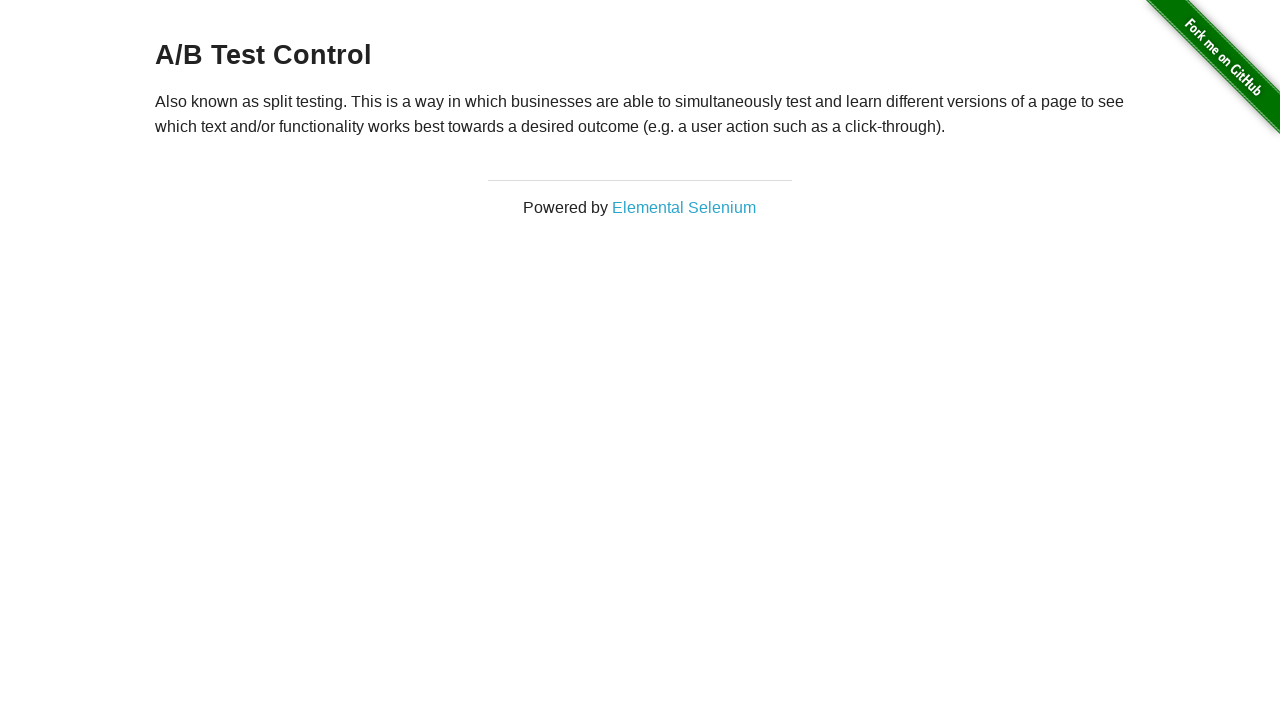

Verified heading text is 'A/B Test Control'
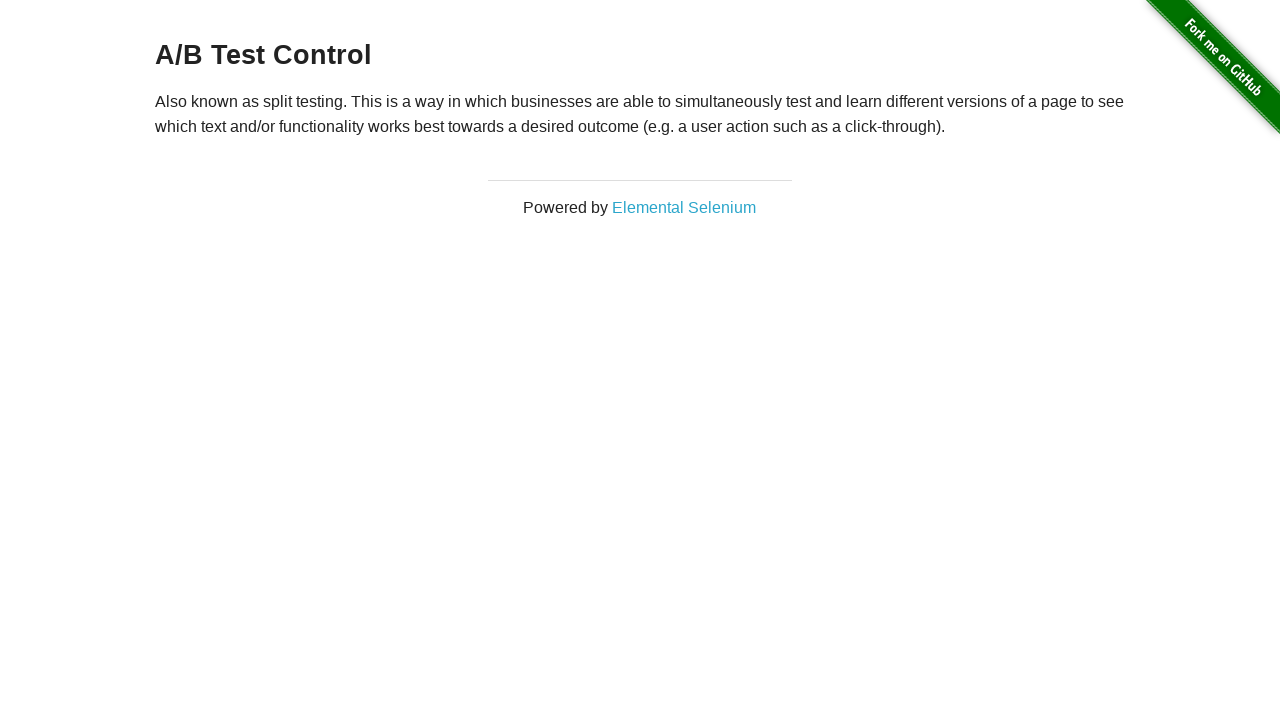

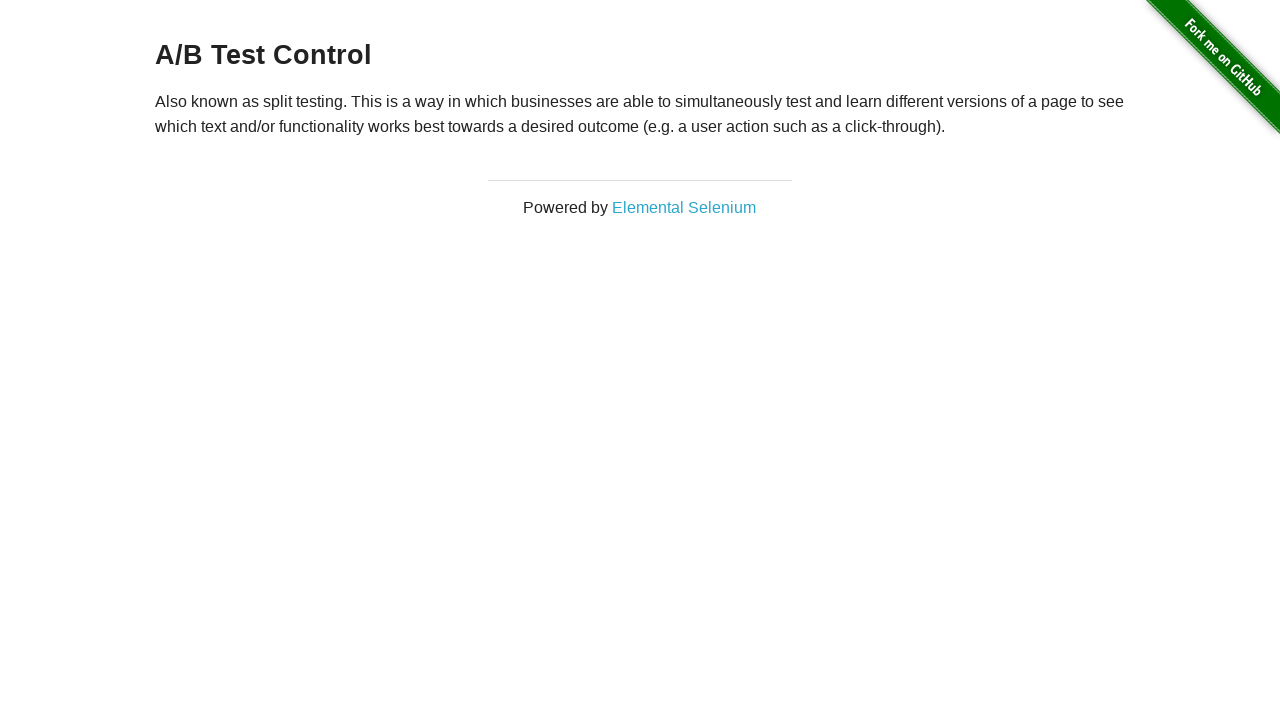